Tests JavaScript prompt functionality by clicking on Basic Elements tab, triggering a JavaScript prompt, entering a name, and verifying the displayed message

Starting URL: http://automationbykrishna.com/

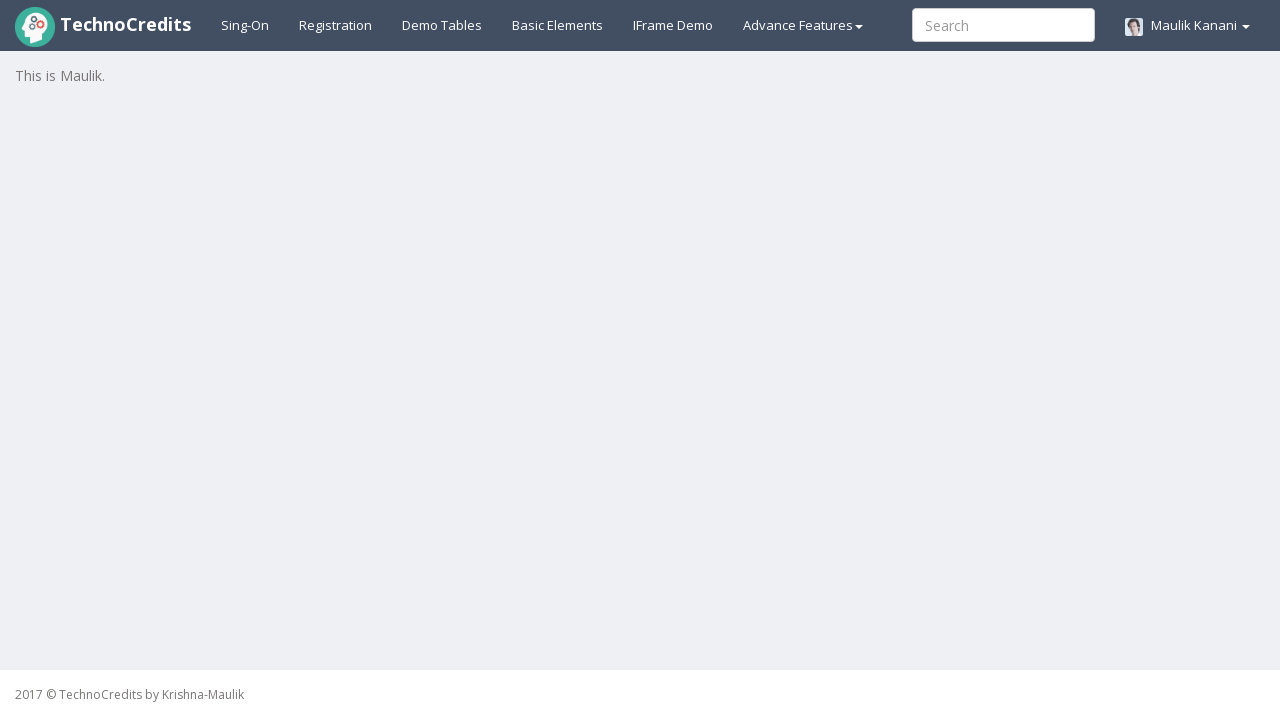

Clicked on Basic Elements tab at (558, 25) on #basicelements
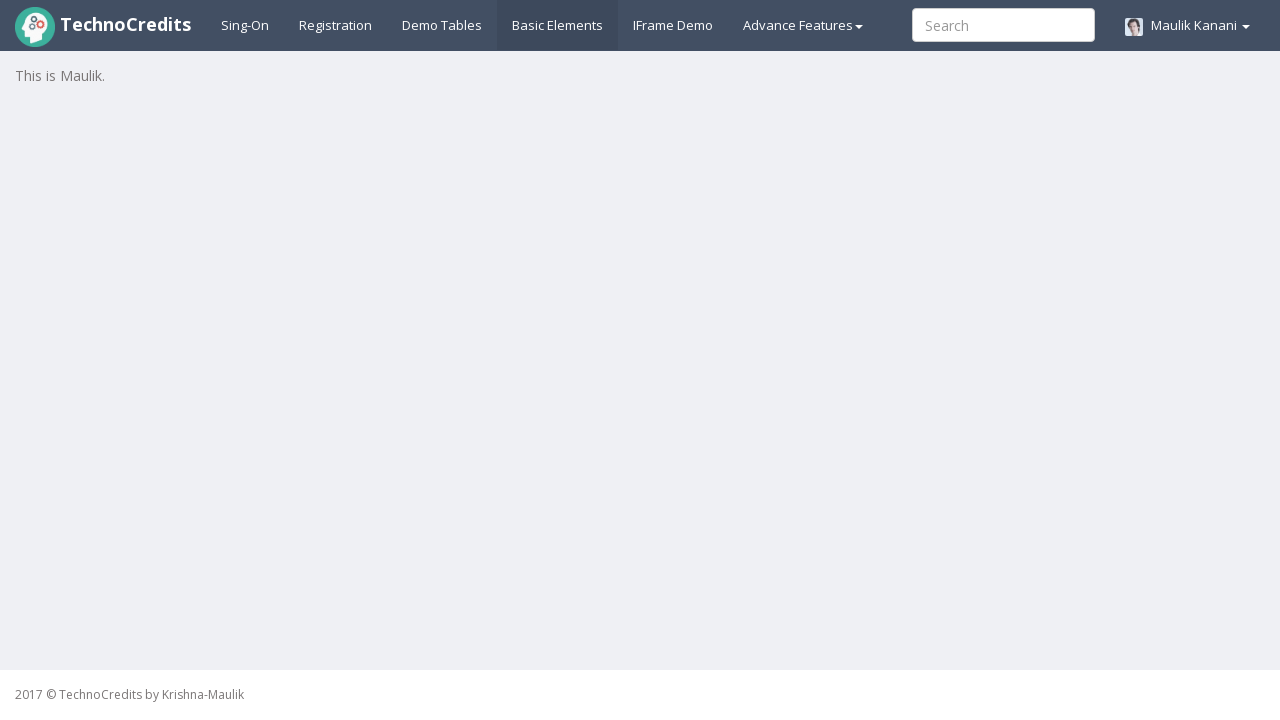

Waited for page to load (1000ms)
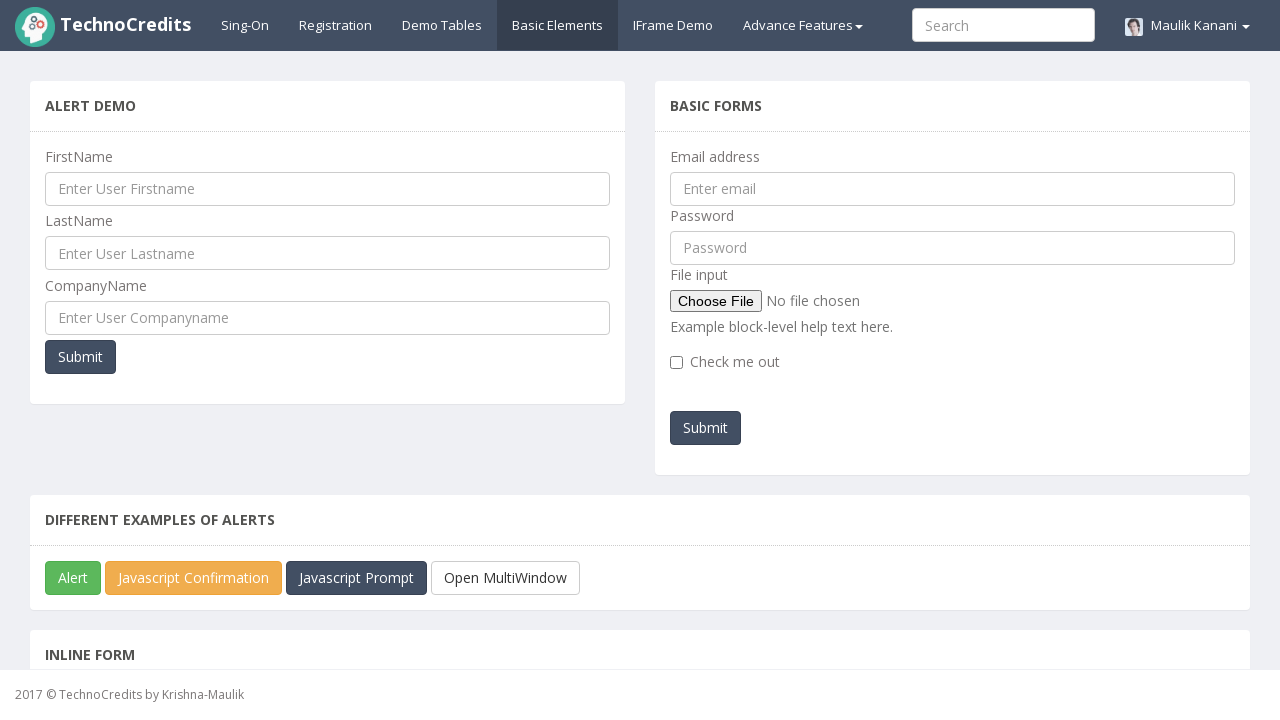

Clicked on JavaScript Prompt button at (356, 578) on #javascriptPromp
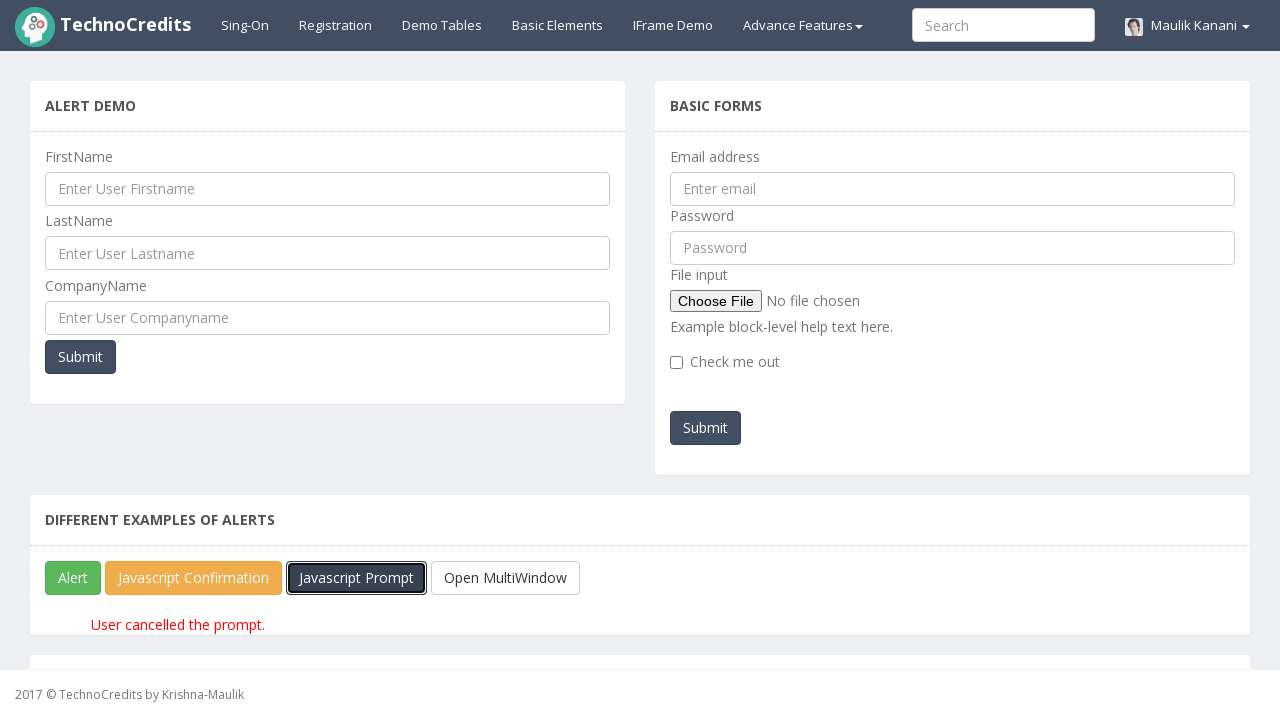

Set up dialog handler to accept prompt with name 'Yogesh'
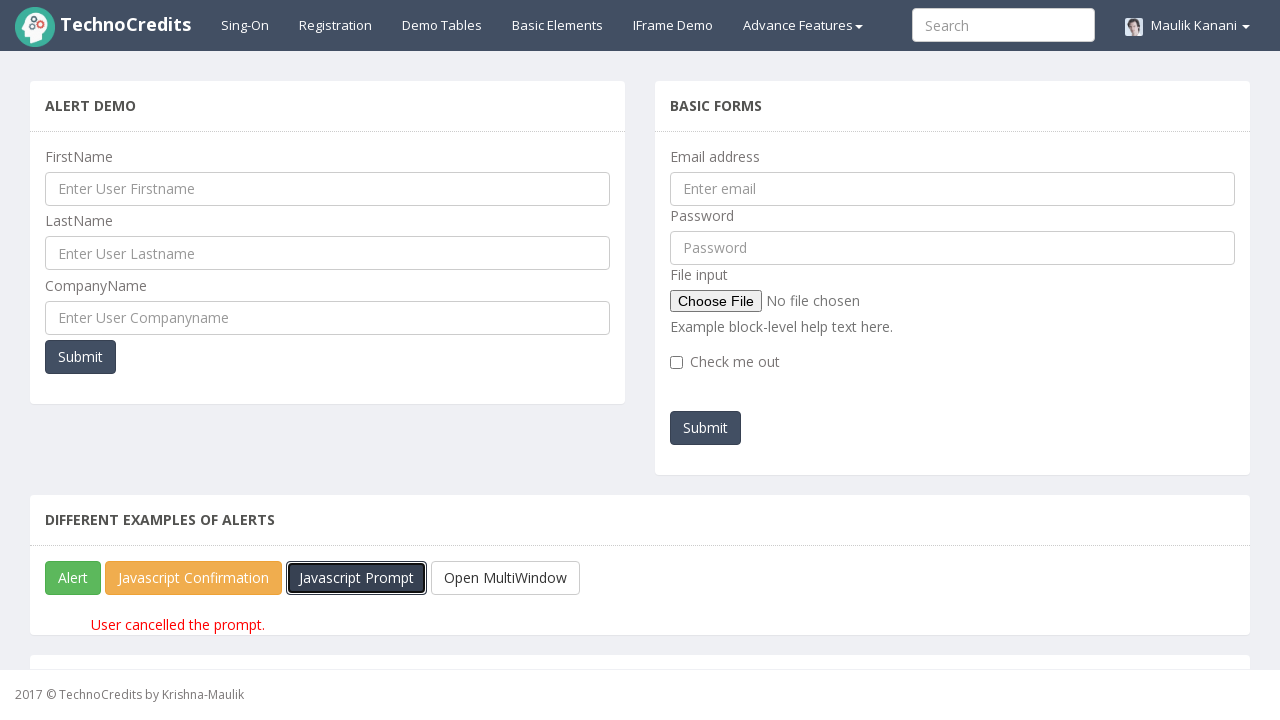

Waited for element to update (1000ms)
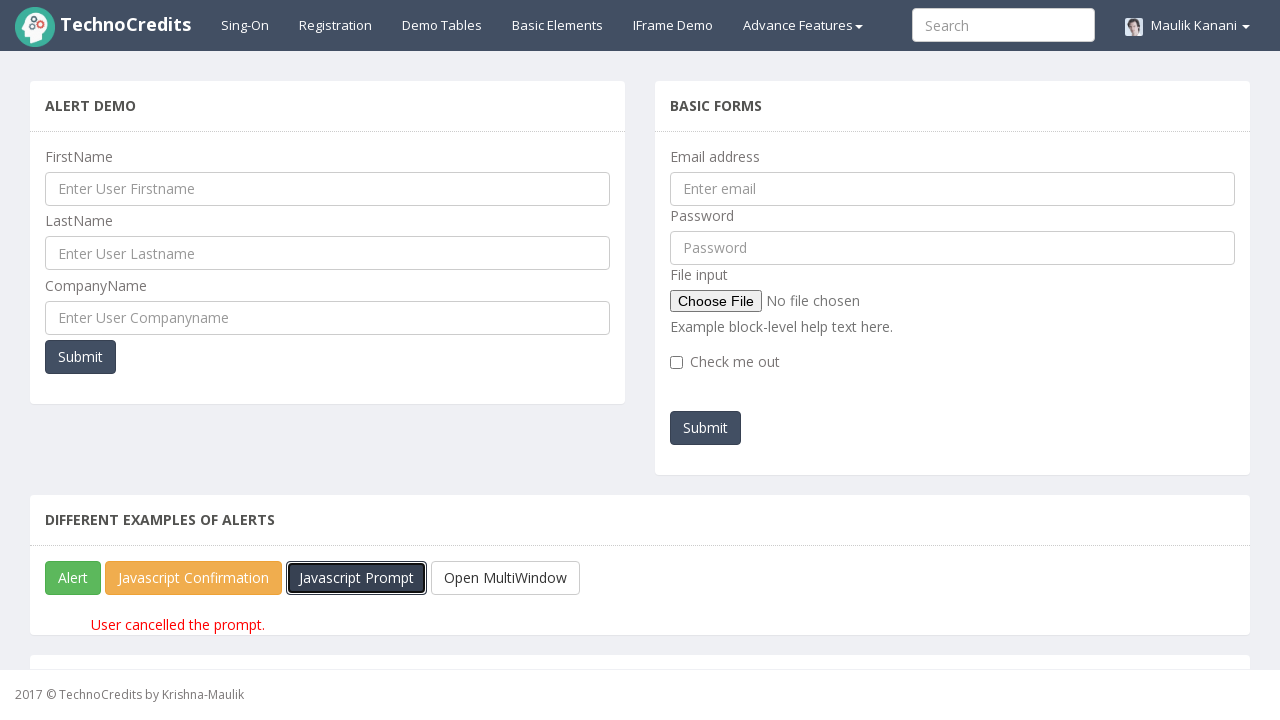

Verified prompt result displays 'Hello Yogesh! How are you today?'
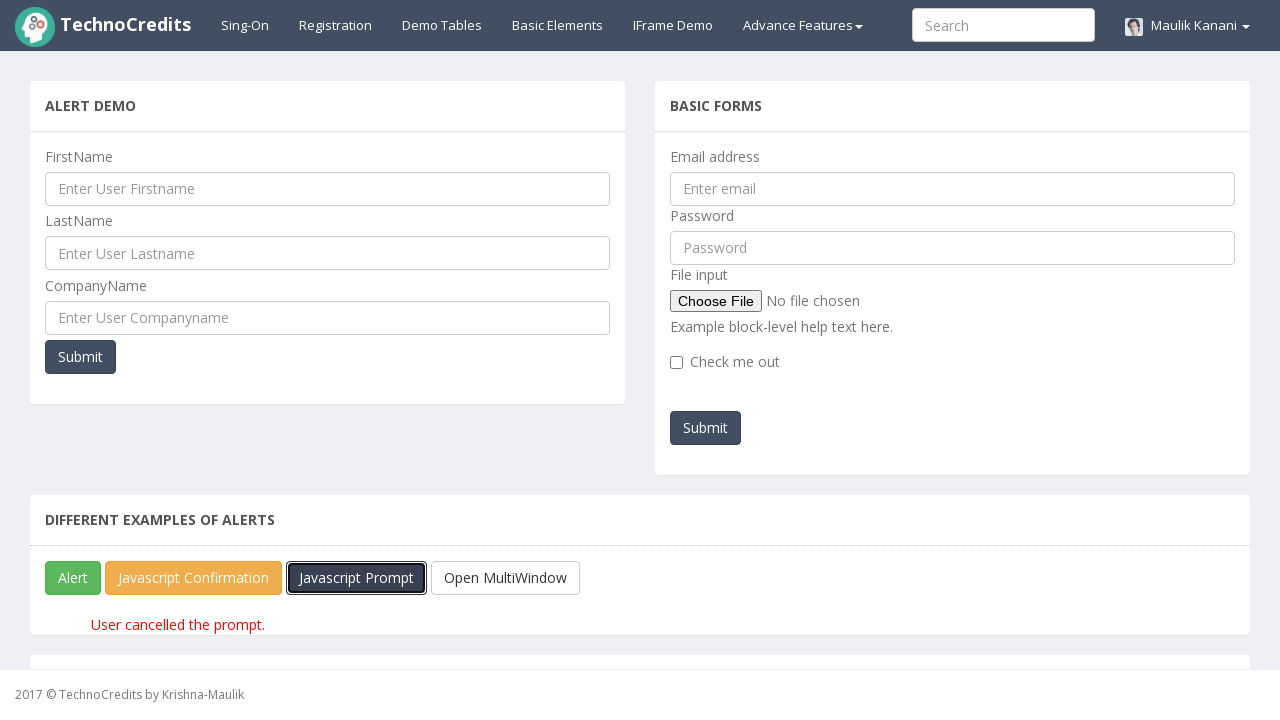

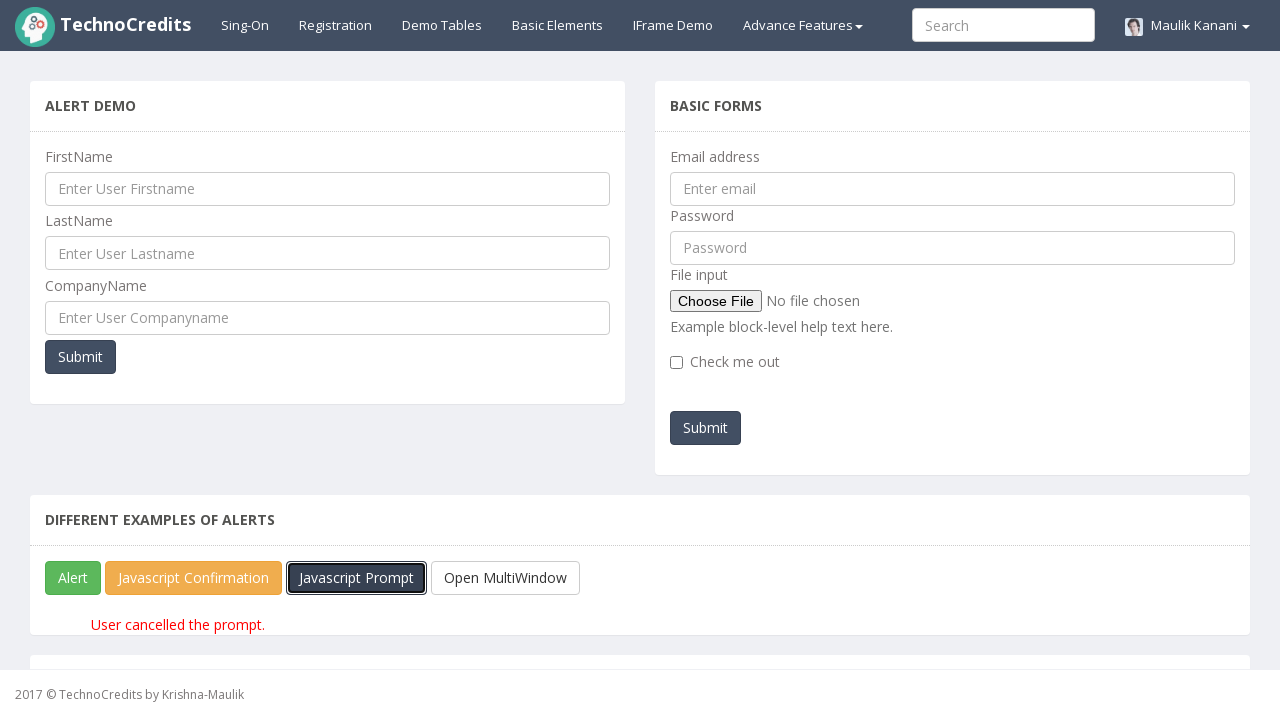